Tests mouse interaction on an online mouse testing tool by performing a right-click action on the mouse test element

Starting URL: https://www.onlinemictest.com/mouse-test/

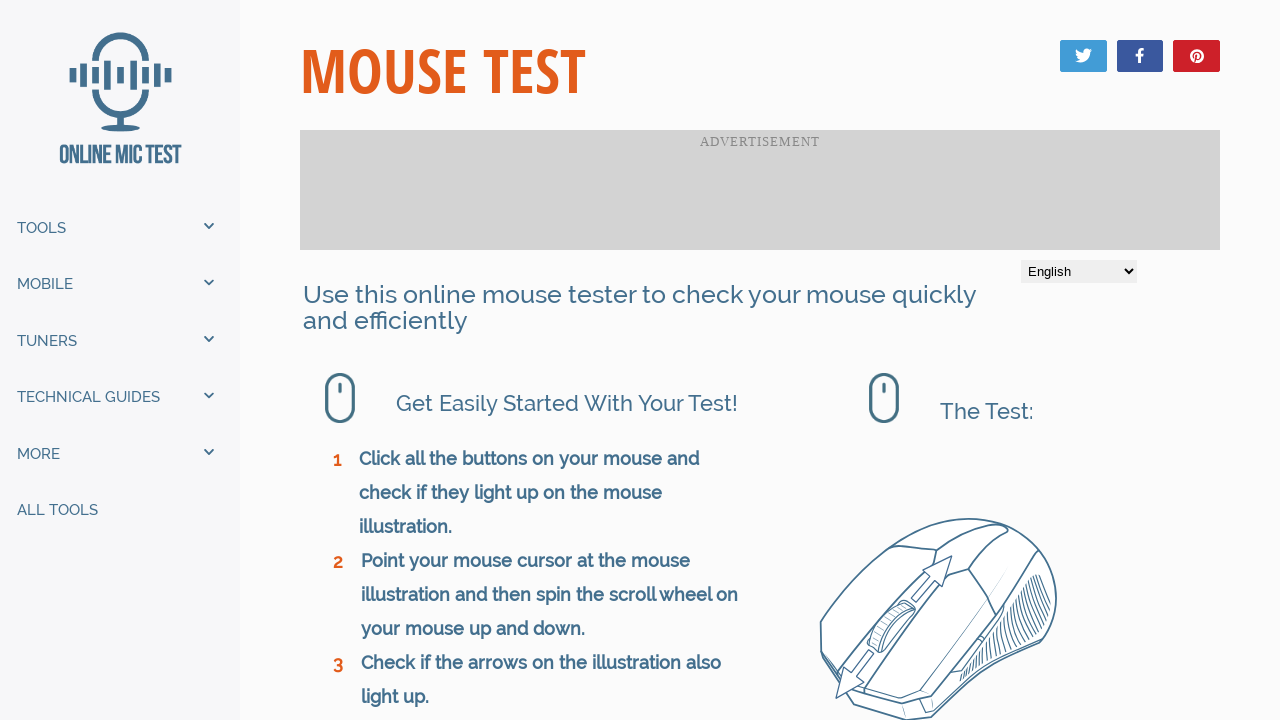

Mouse test element loaded and is visible
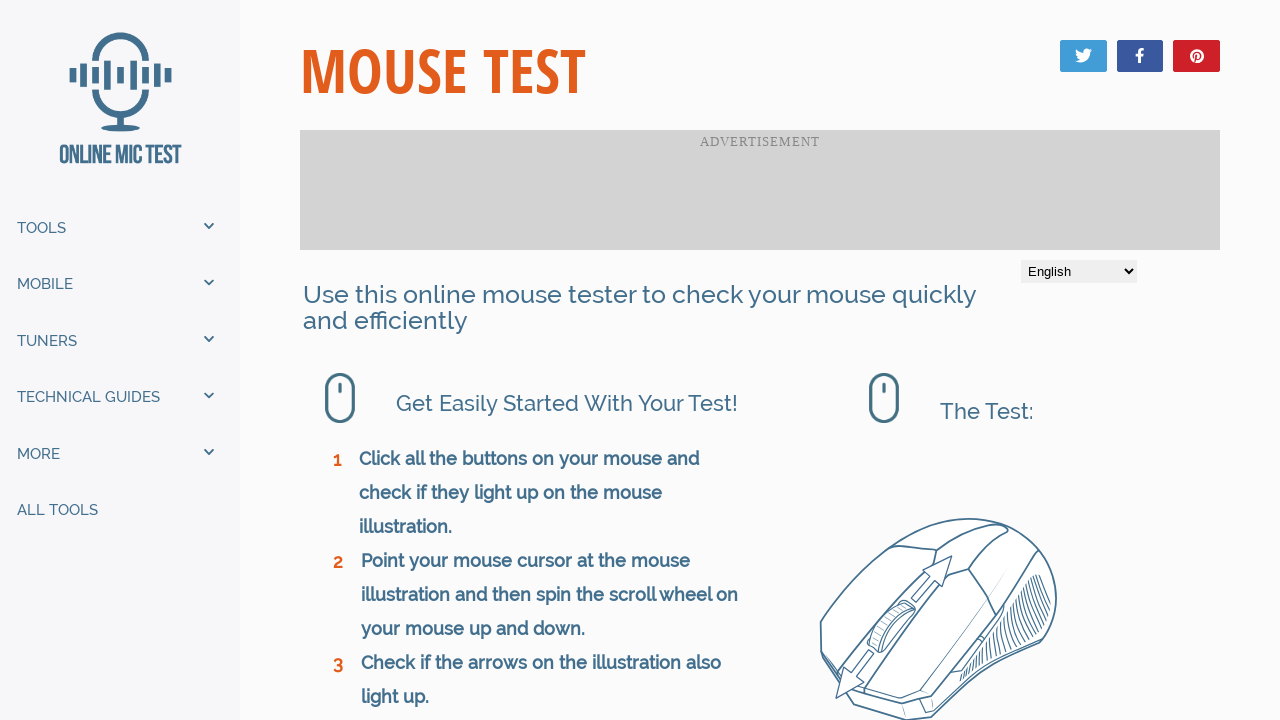

Performed right-click action on mouse test element at (934, 543) on #mouse
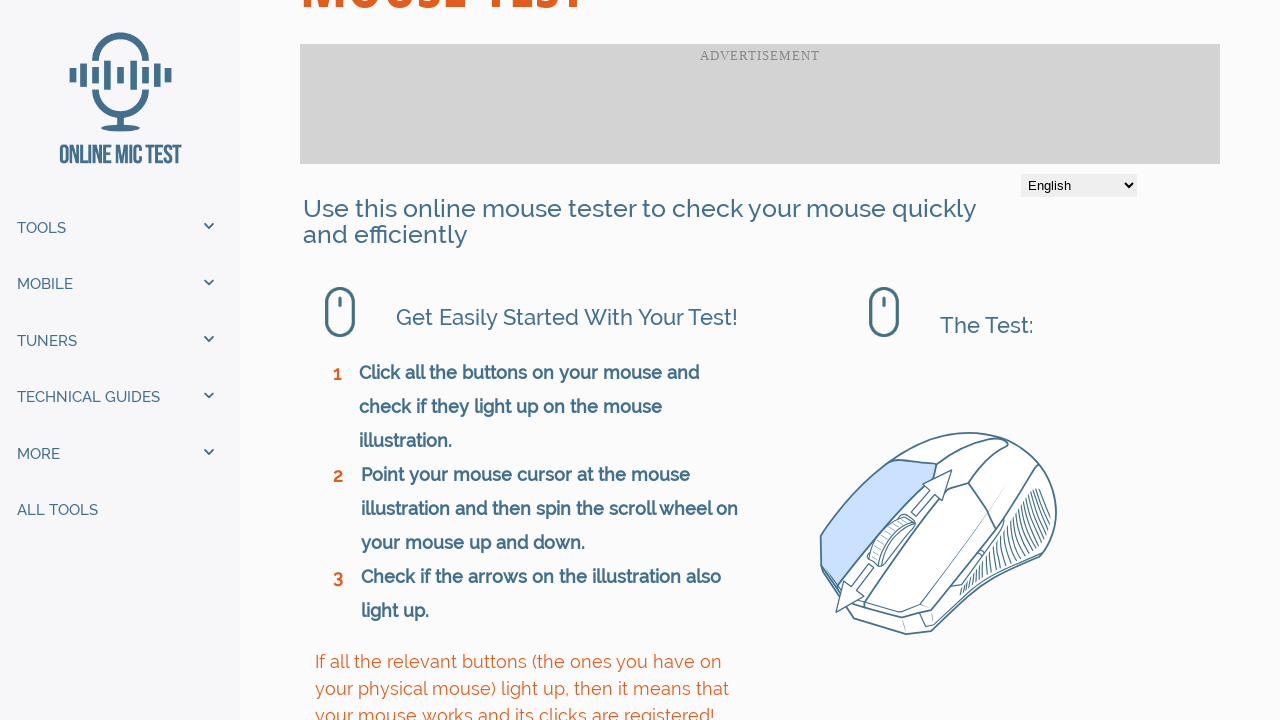

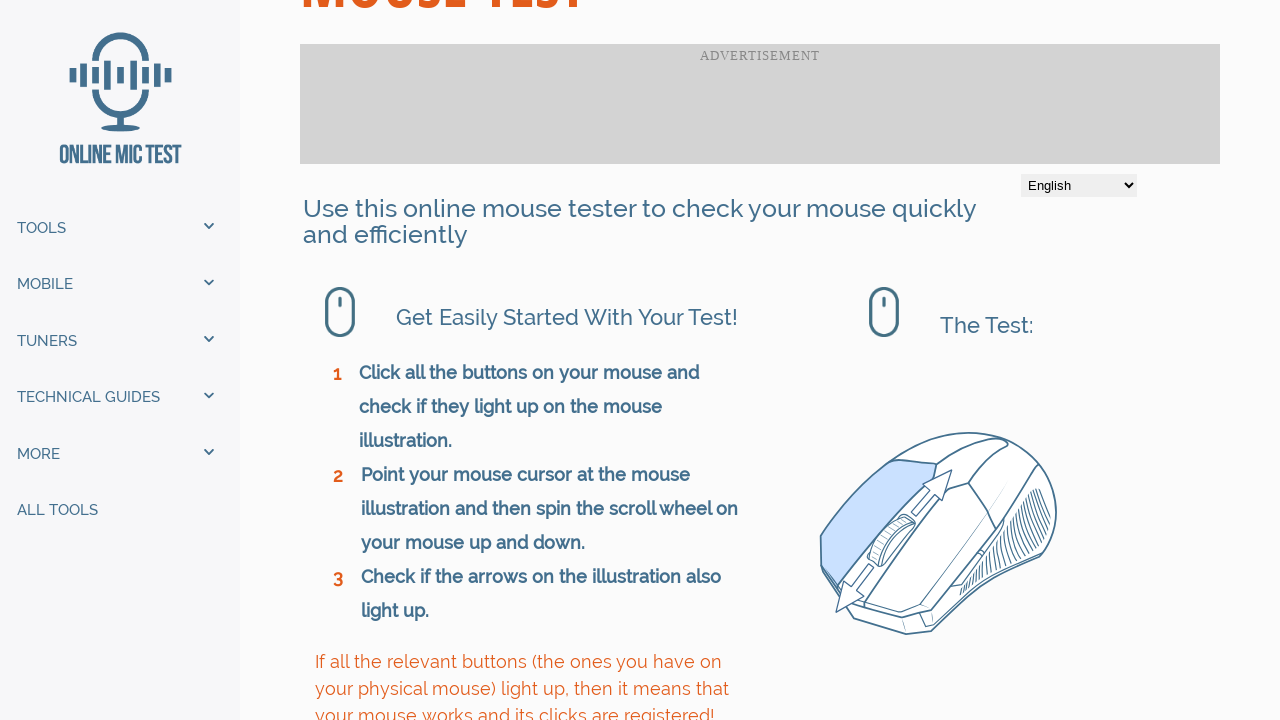